Navigates to OrangeHRM trial page and interacts with the country dropdown to verify options are available and can be printed

Starting URL: https://www.orangehrm.com/30-day-free-trial/

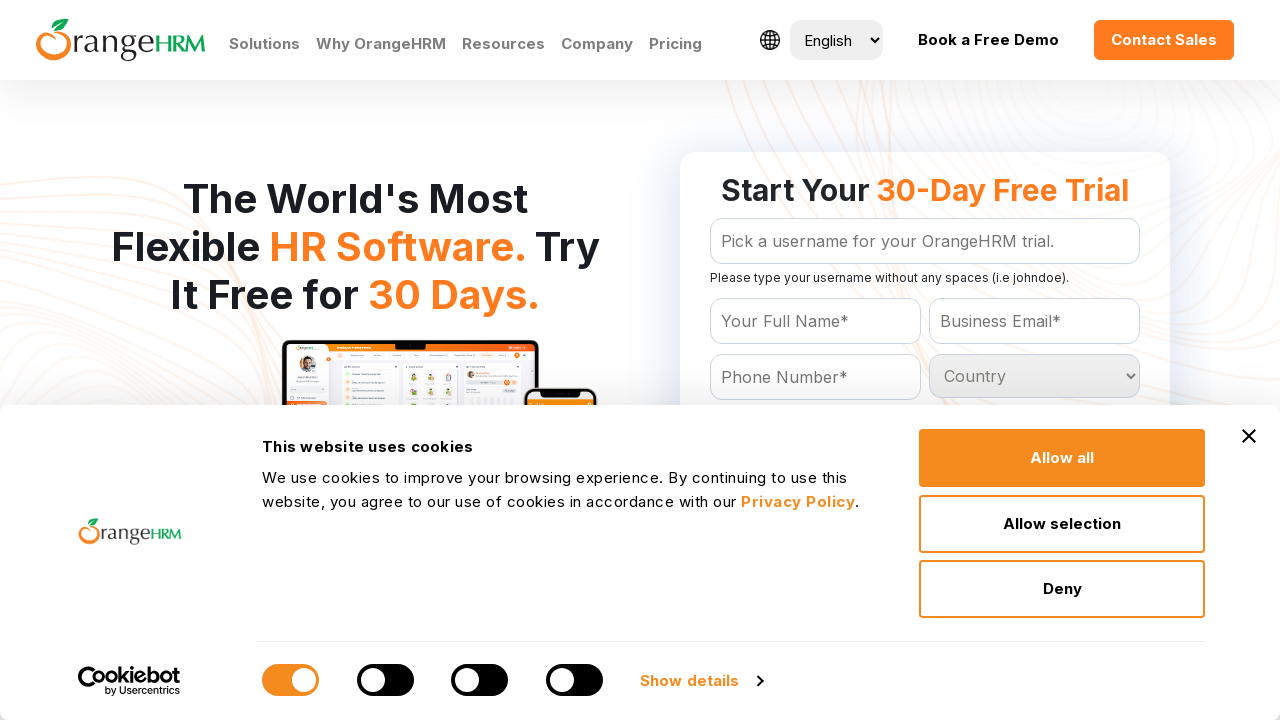

Waited for country dropdown to be available
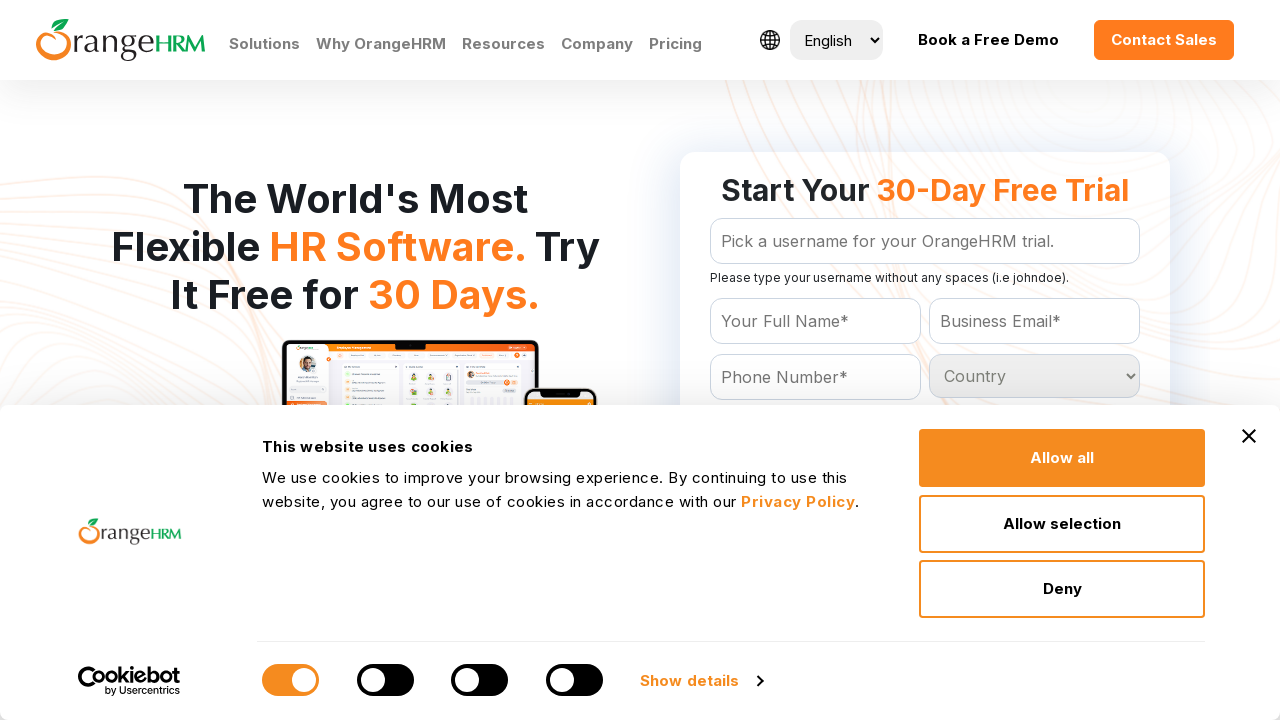

Located country dropdown element
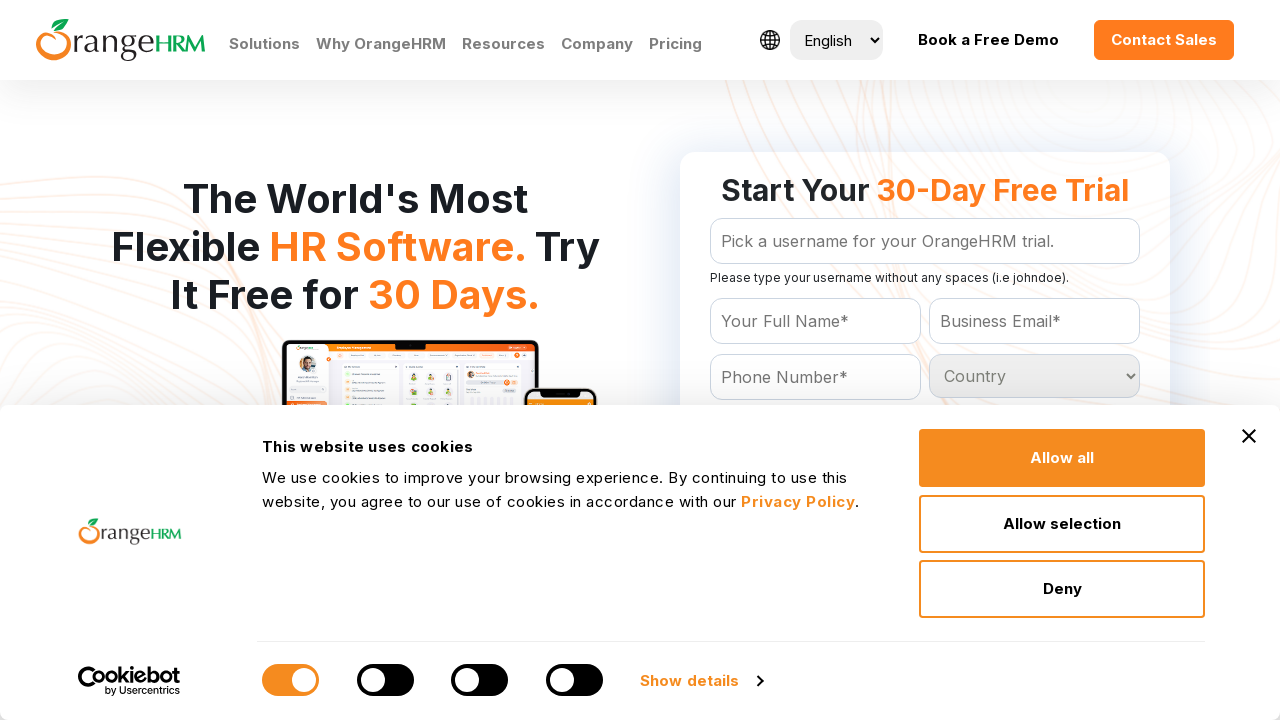

Retrieved all dropdown options
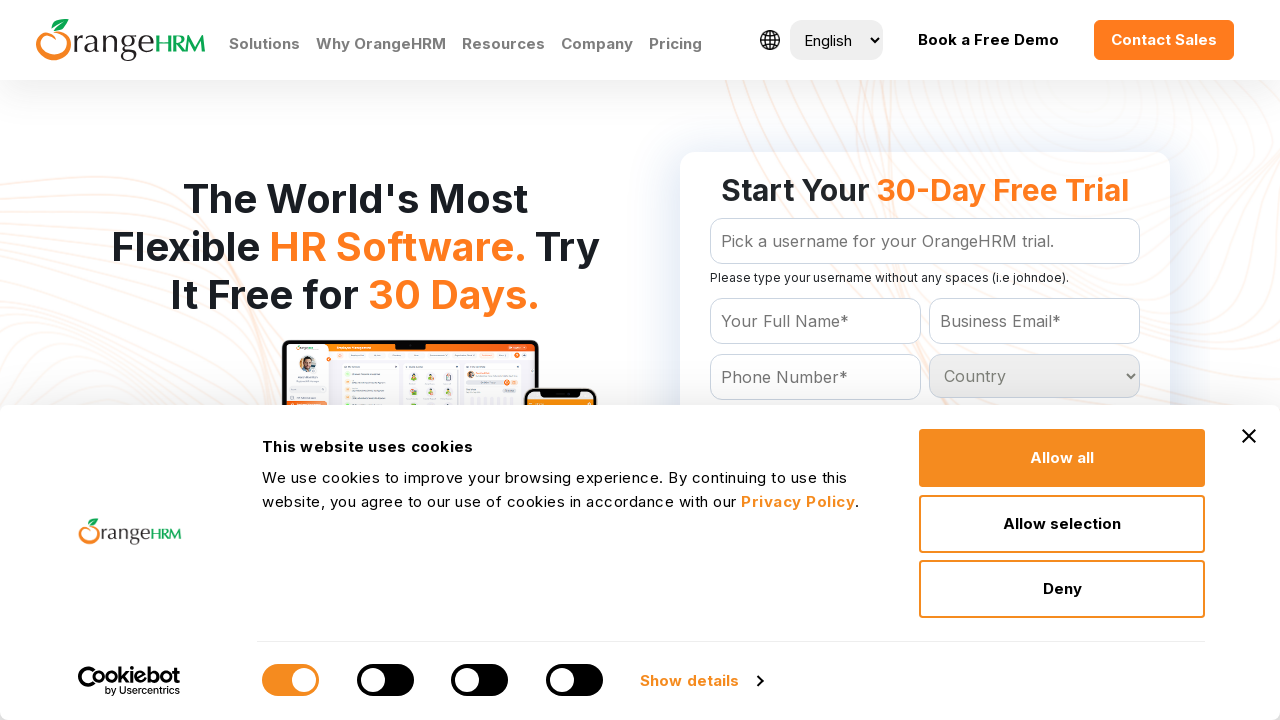

Found 233 country options
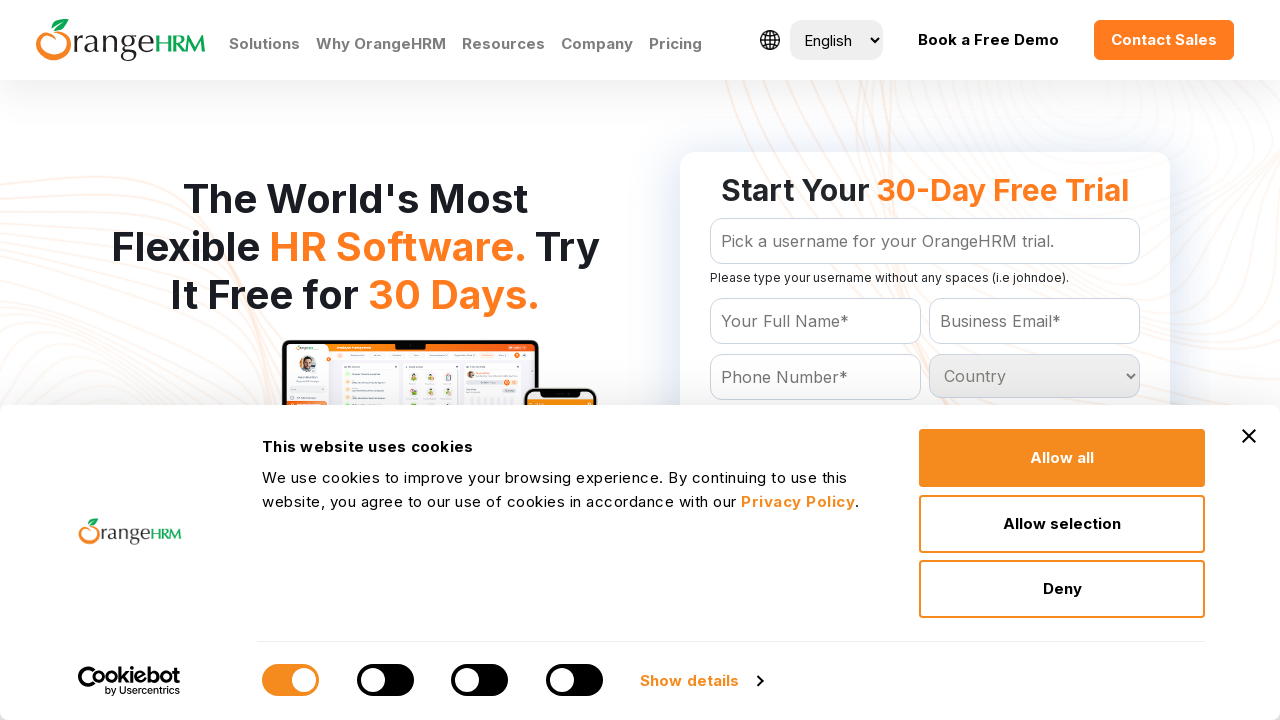

Printed all available country options
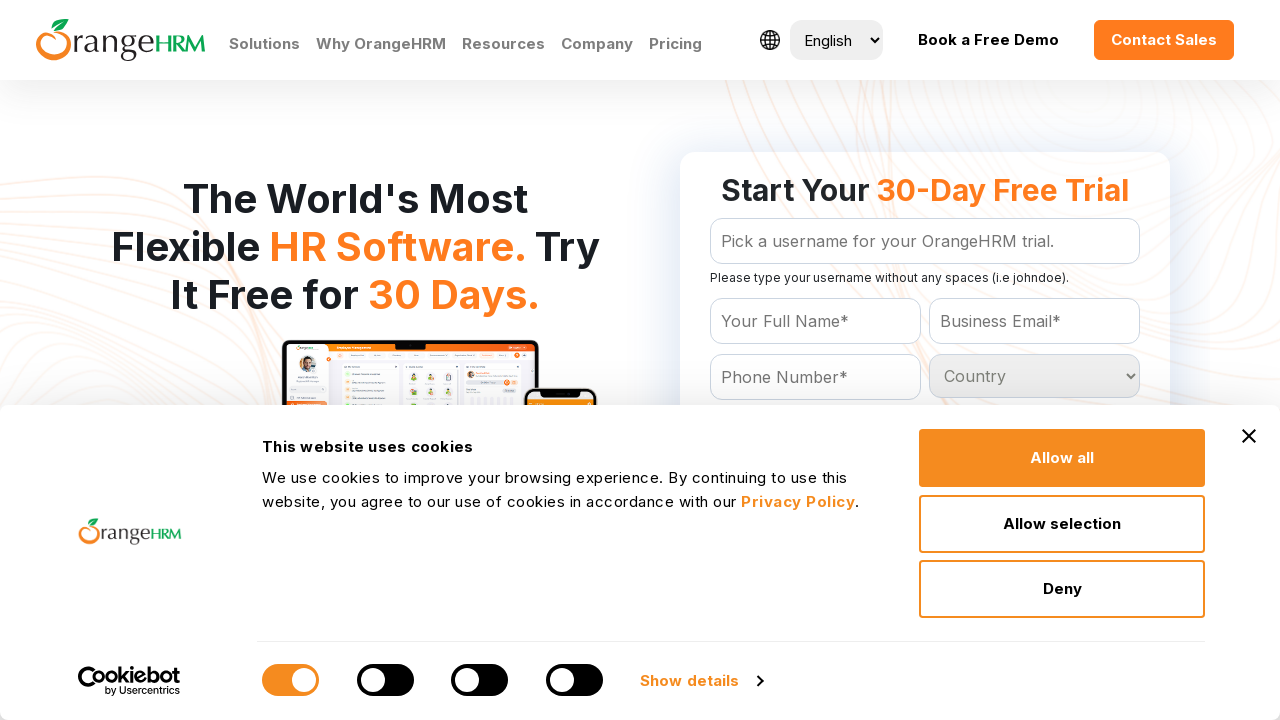

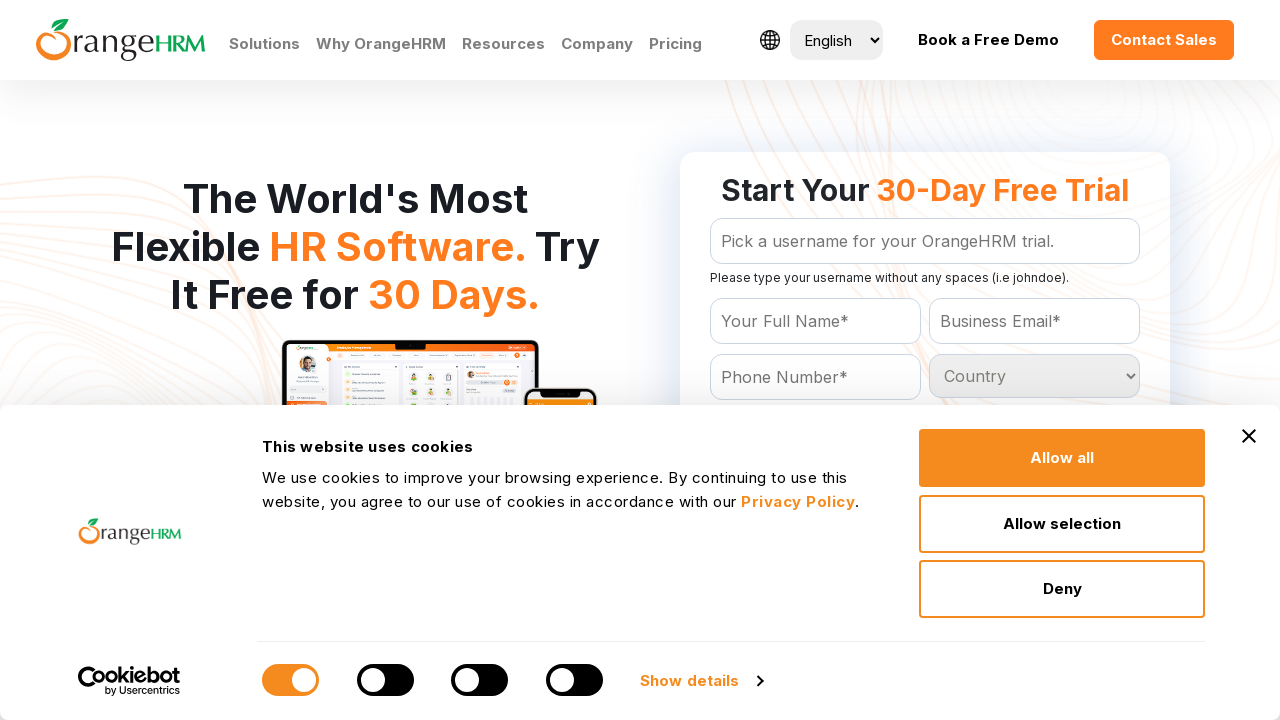